Tests resize functionality by dragging a resize handle to change the size of a resizable element

Starting URL: https://jqueryui.com/resizable/

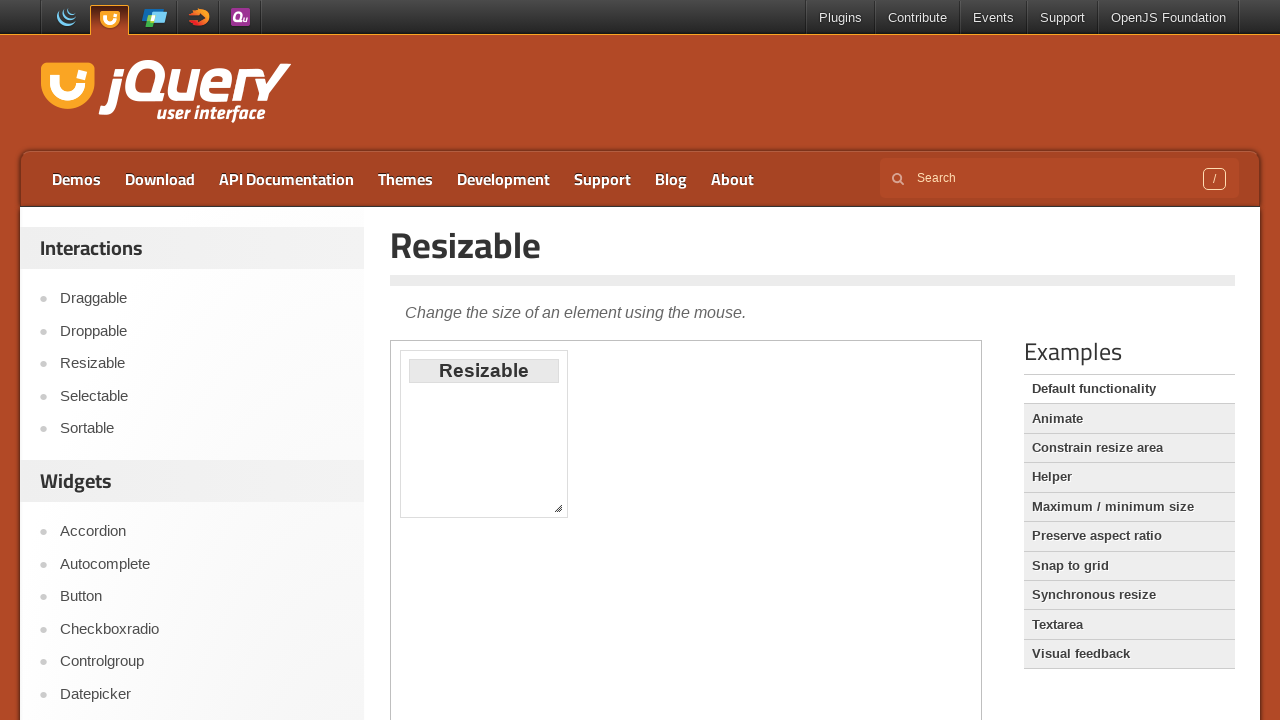

Located demo iframe for resizable element
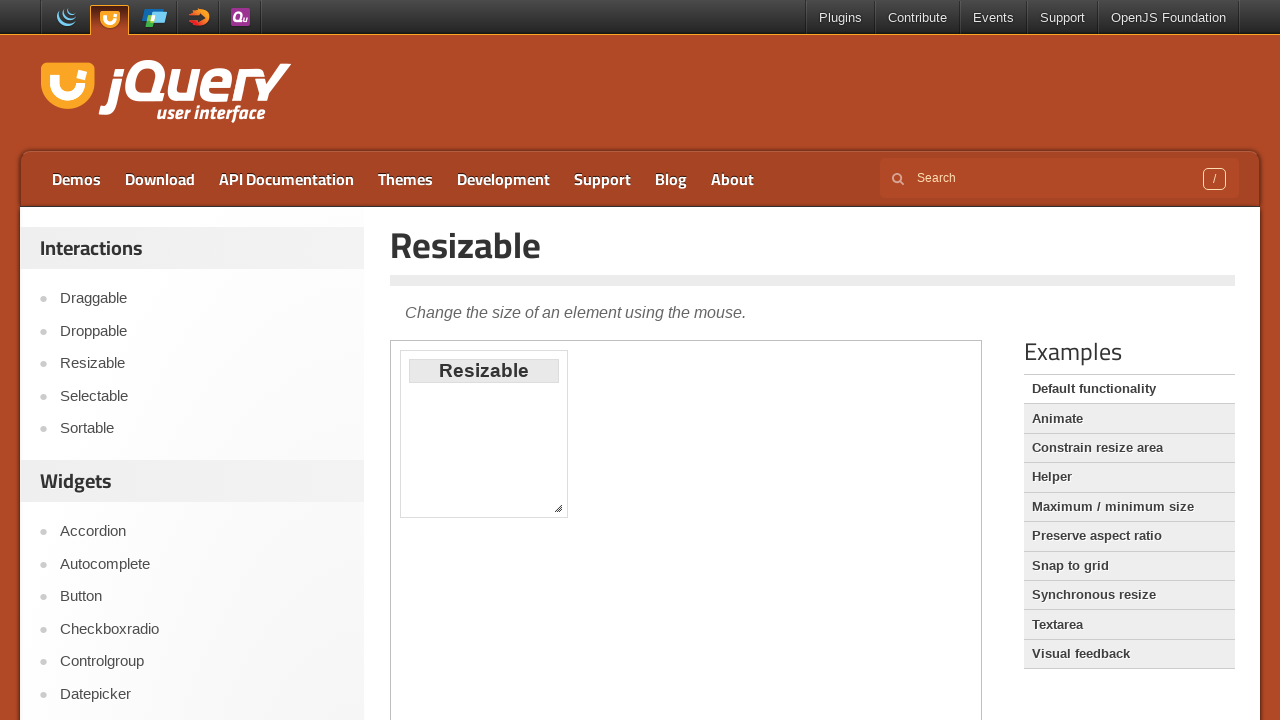

Located southeast resize handle on resizable element
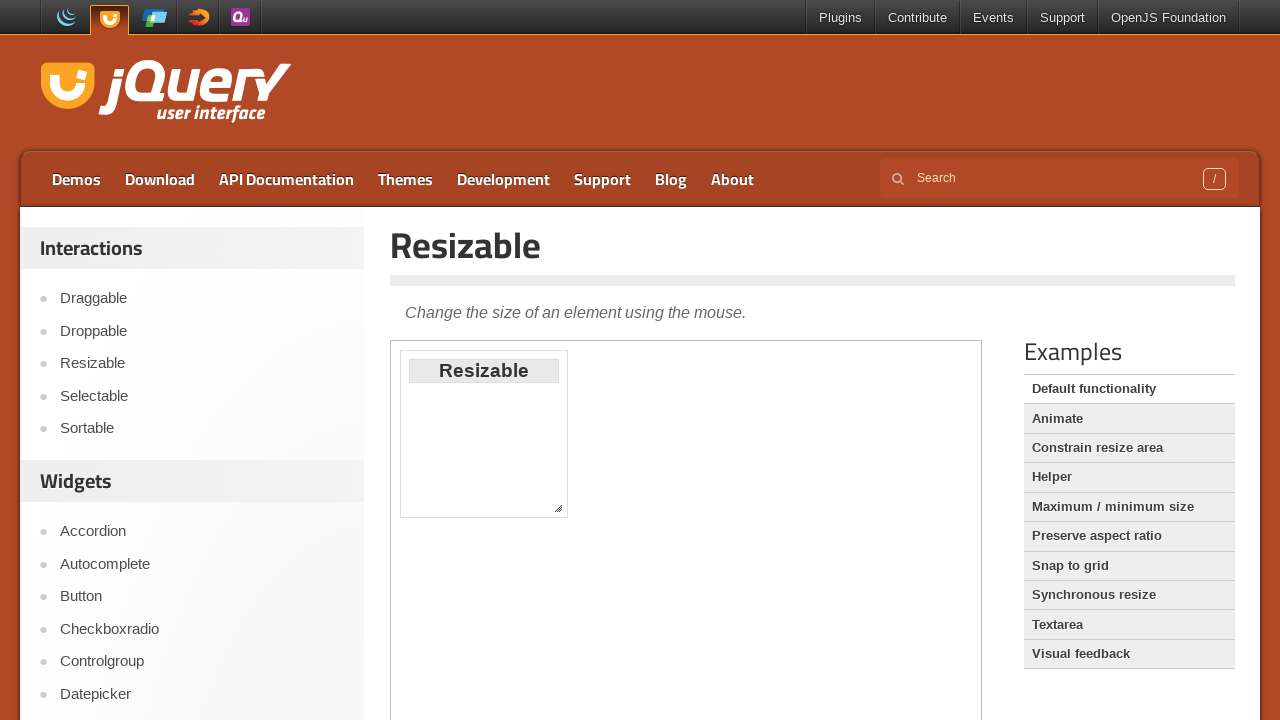

Retrieved bounding box of resize handle
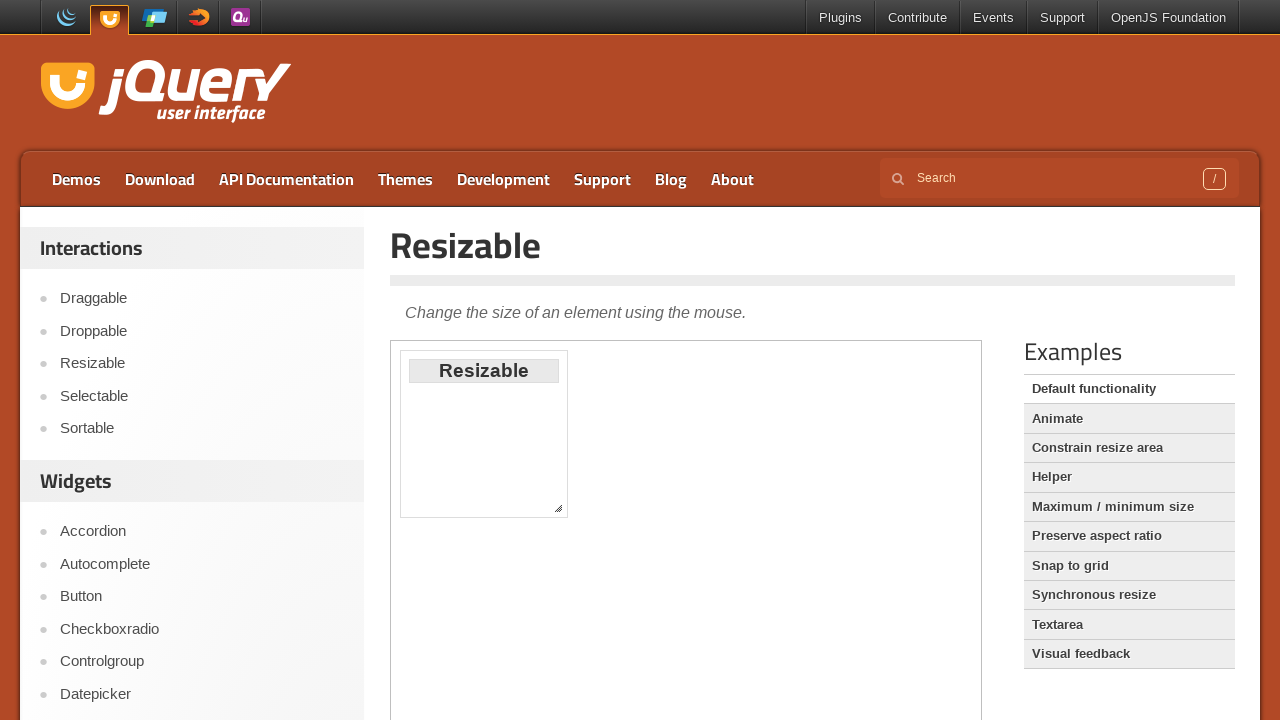

Moved mouse to center of resize handle at (558, 508)
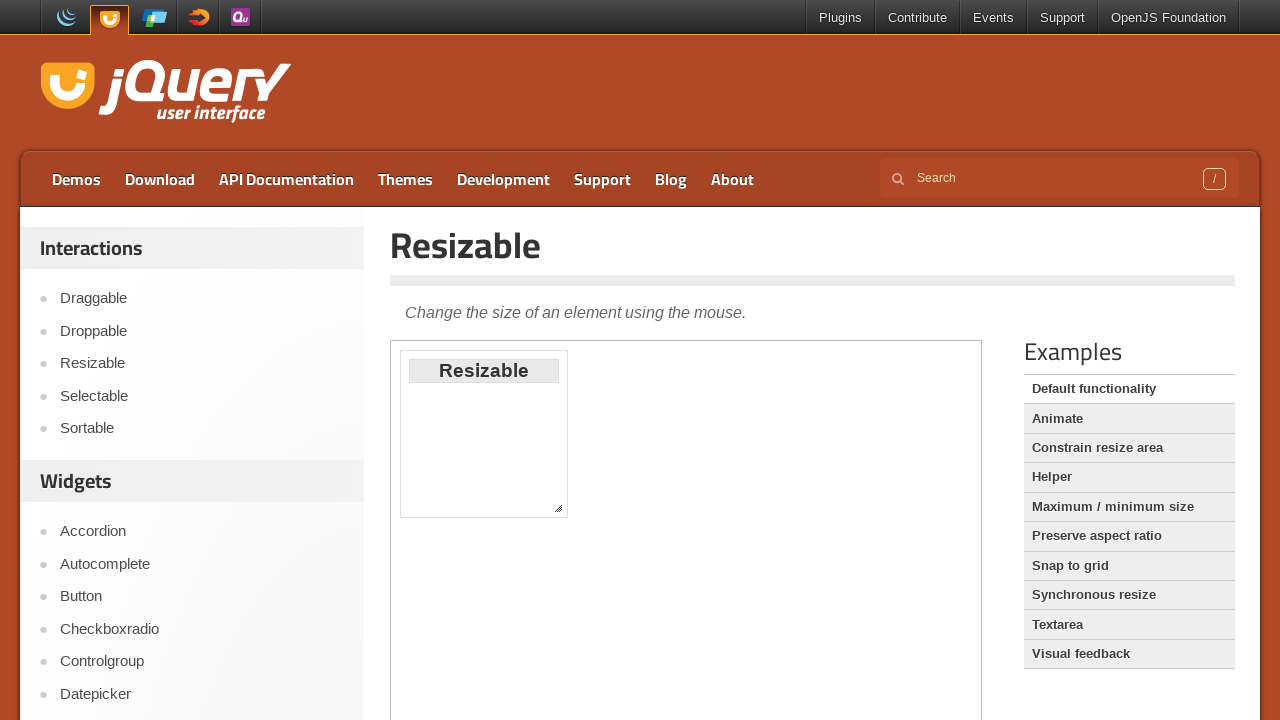

Pressed mouse button down on resize handle at (558, 508)
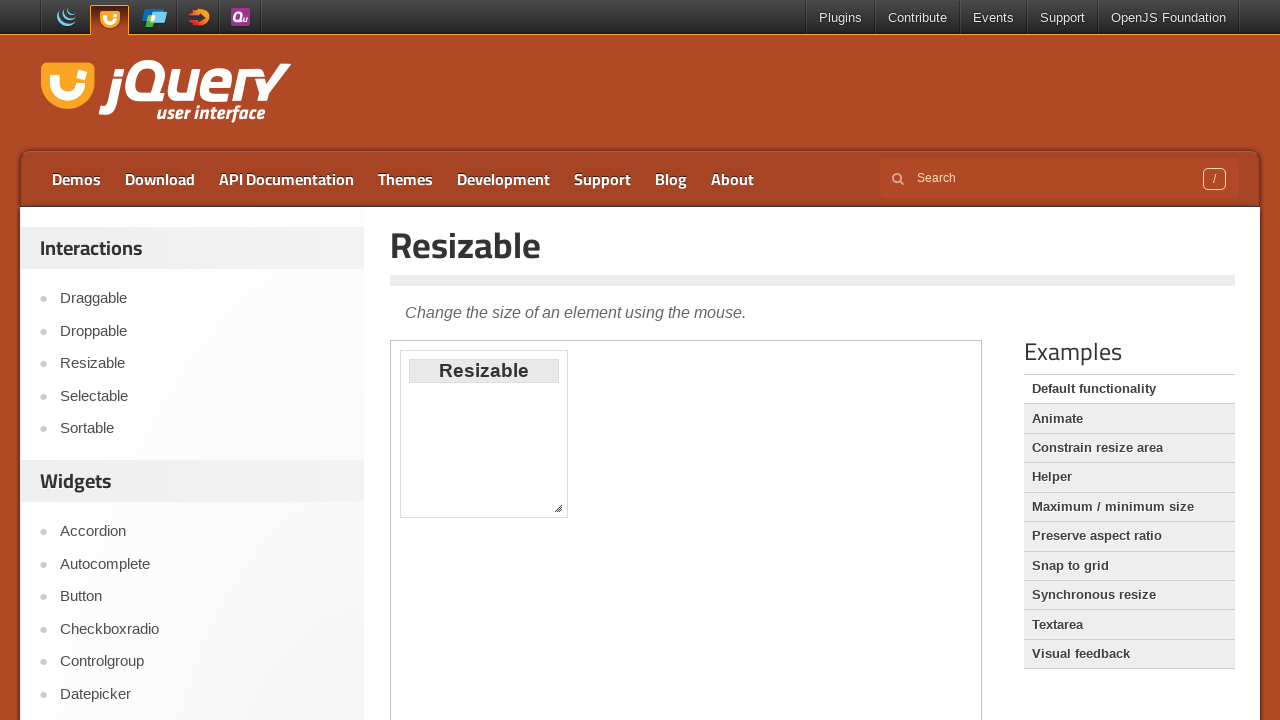

Dragged resize handle to new position (200px right, 50px down) at (750, 550)
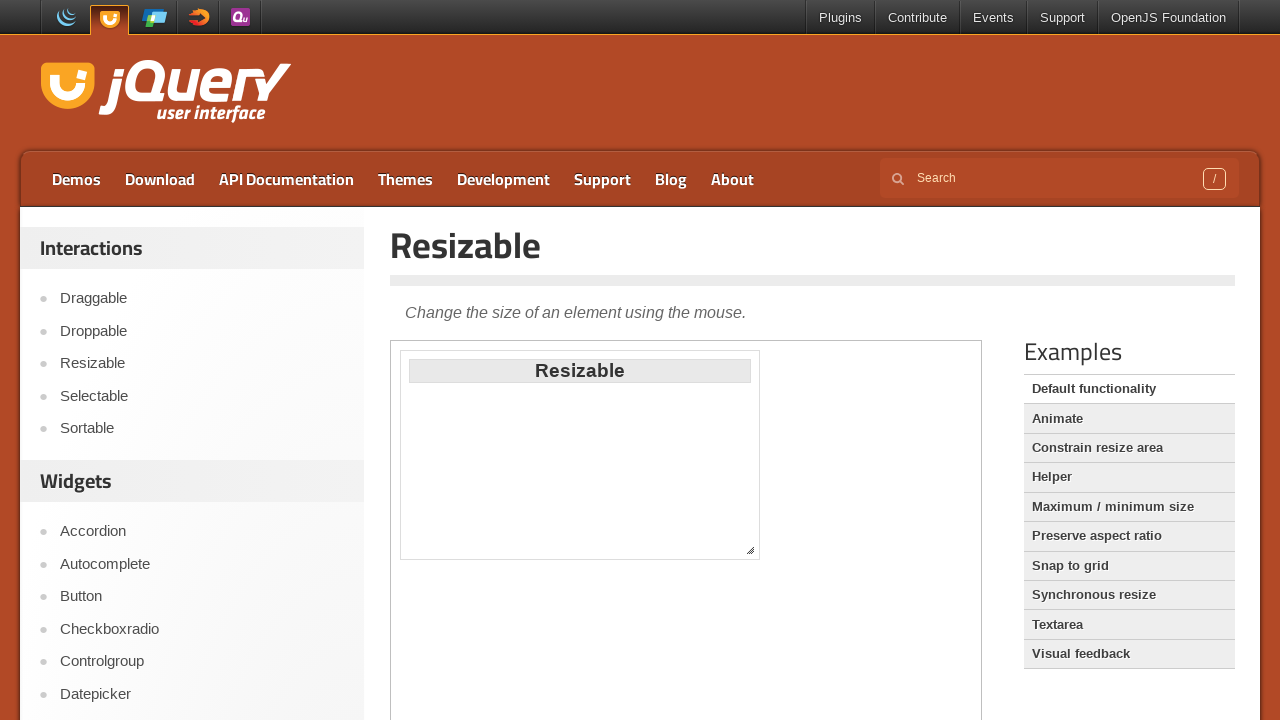

Released mouse button to complete resize operation at (750, 550)
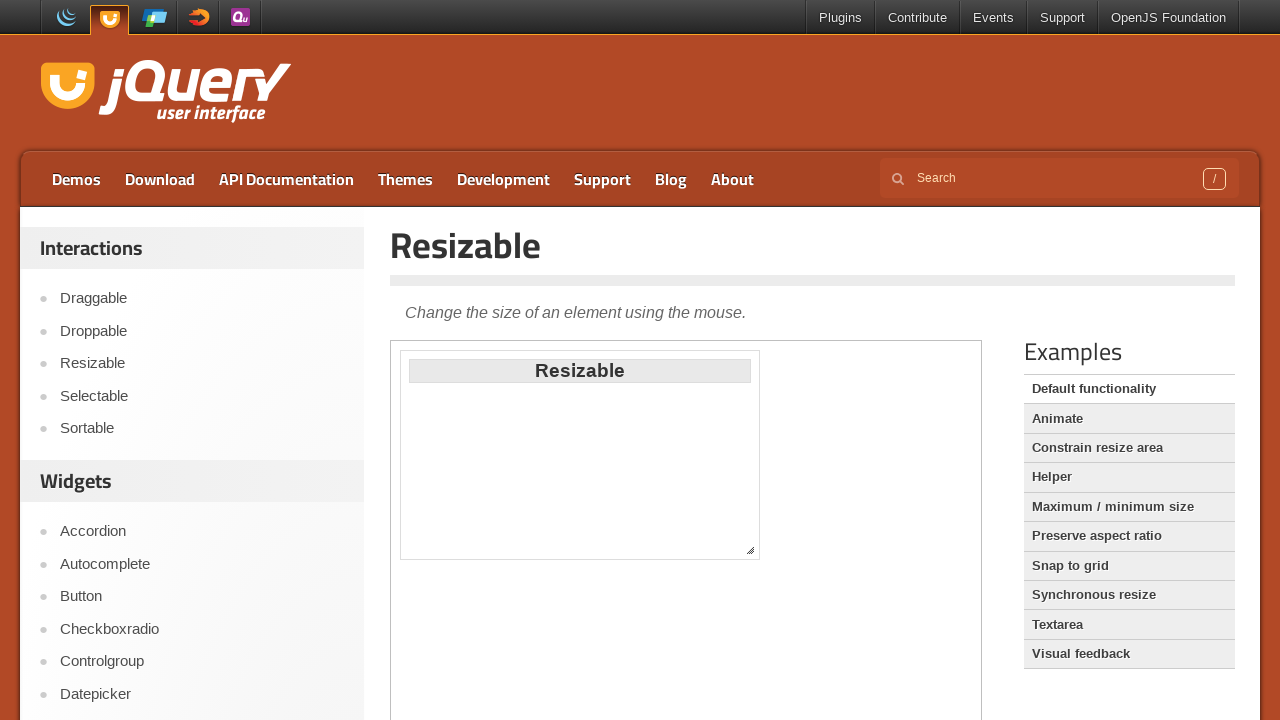

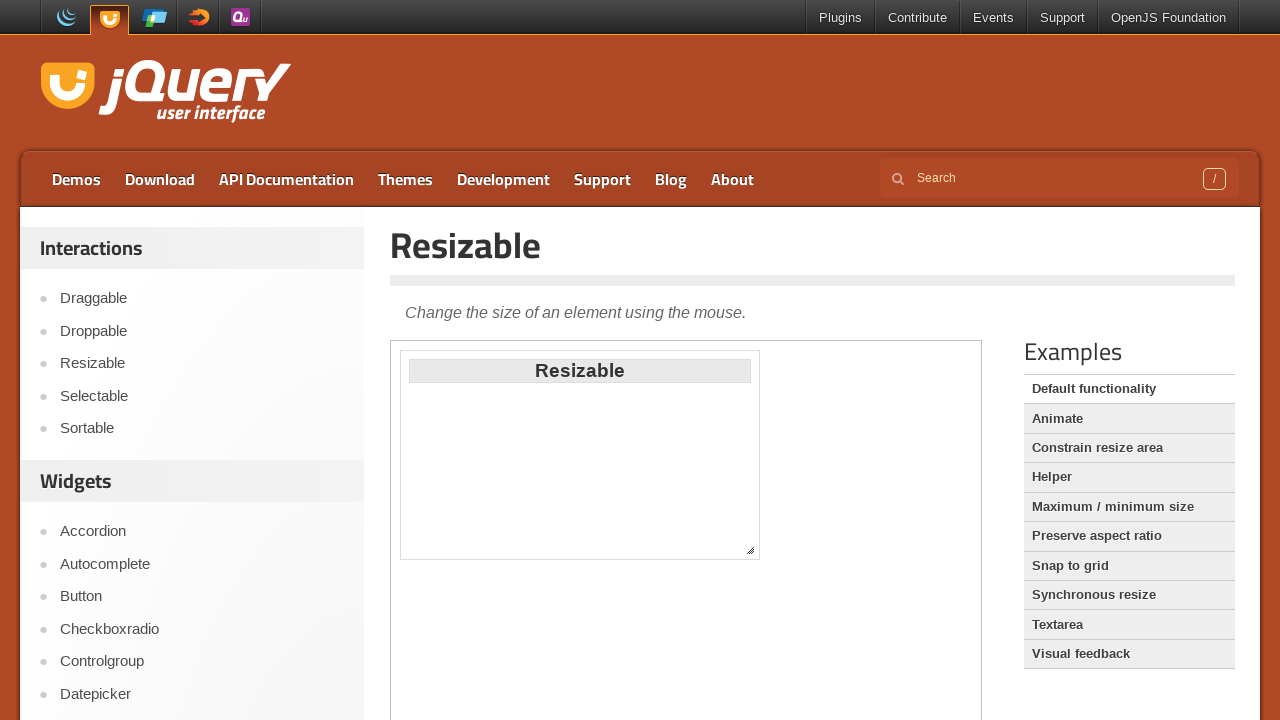